Tests a slow calculator web application by entering a delay value, performing a division operation (8÷2), and verifying the result

Starting URL: https://bonigarcia.dev/selenium-webdriver-java/slow-calculator.html

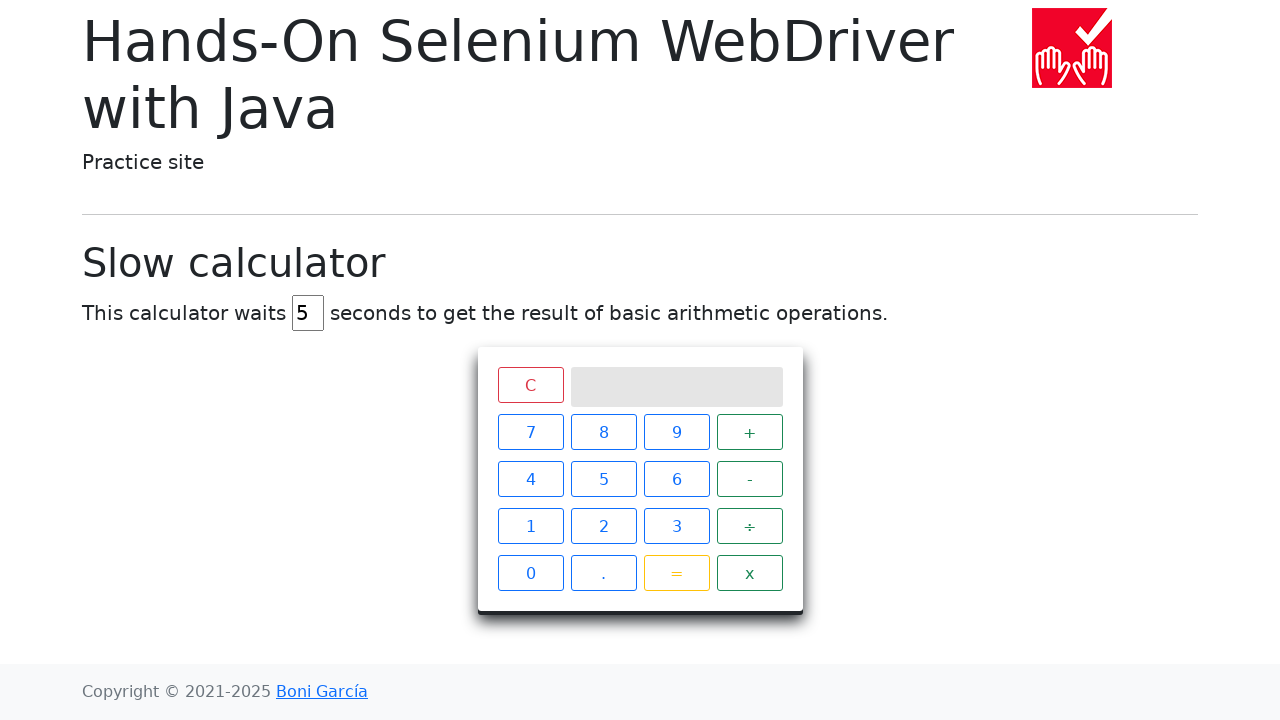

Cleared the delay input field on #delay
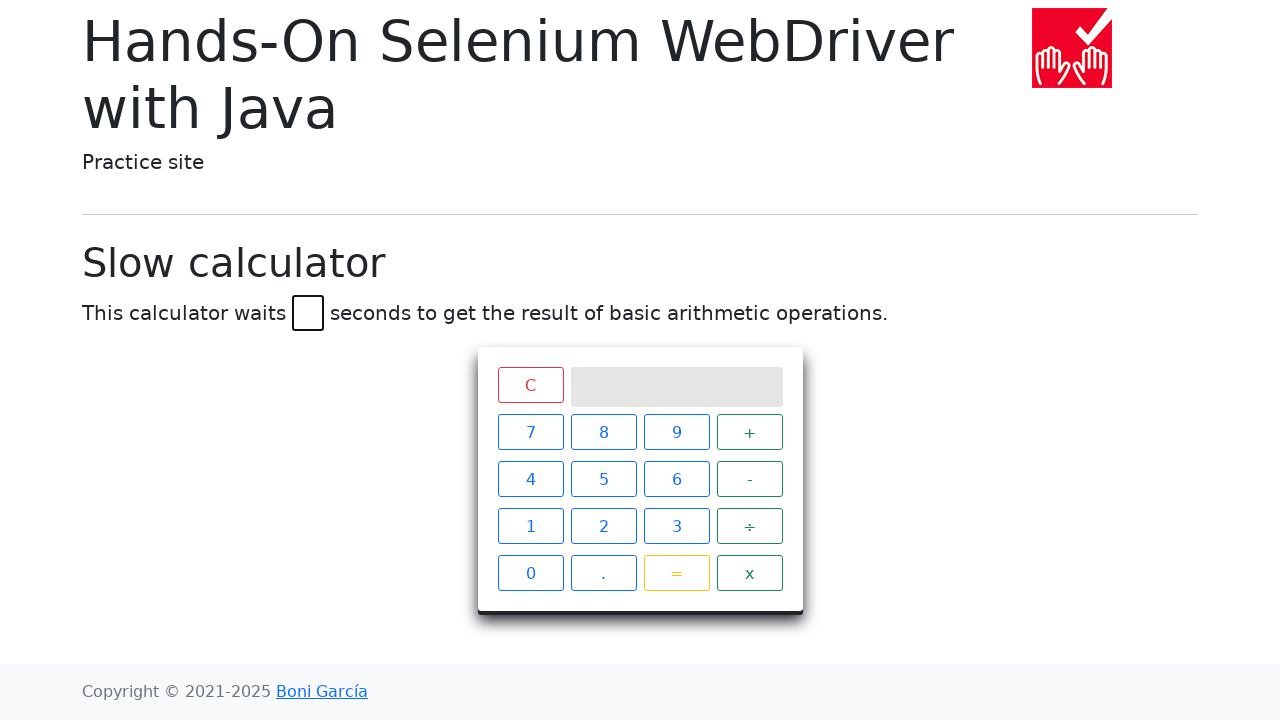

Entered delay value of 4 seconds on #delay
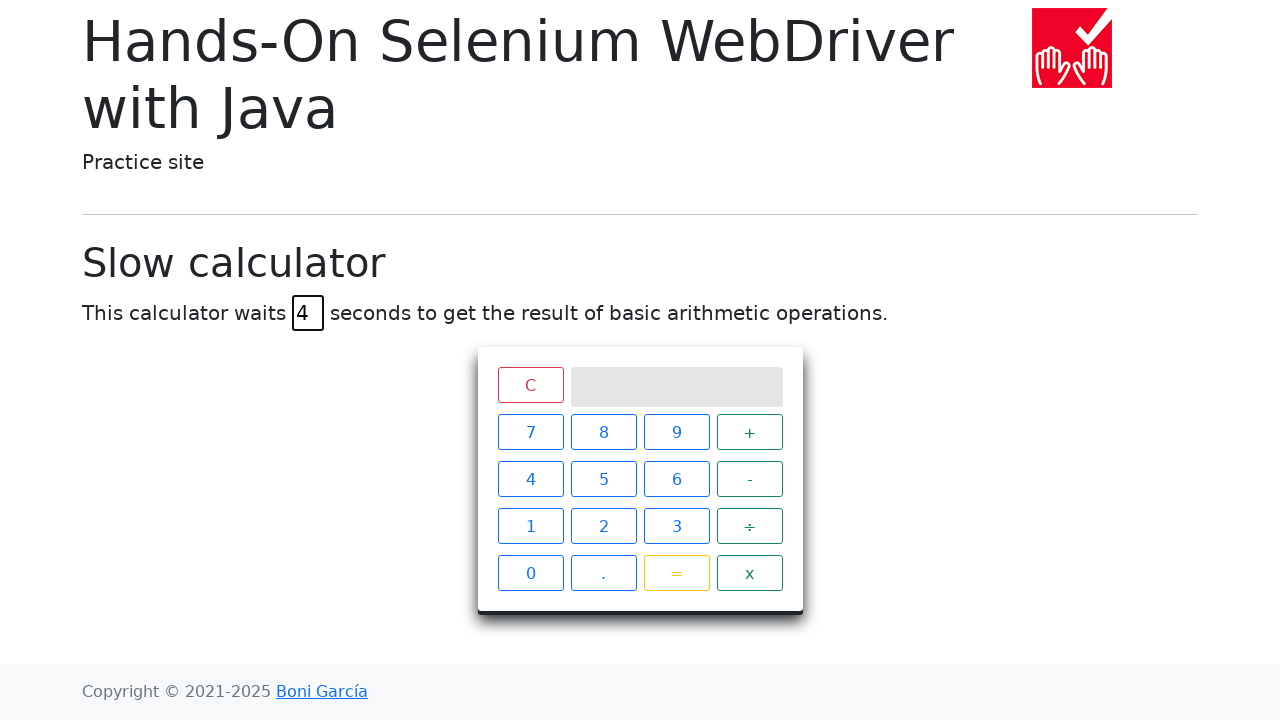

Clicked number 8 at (604, 432) on xpath=//span[text() = '8']
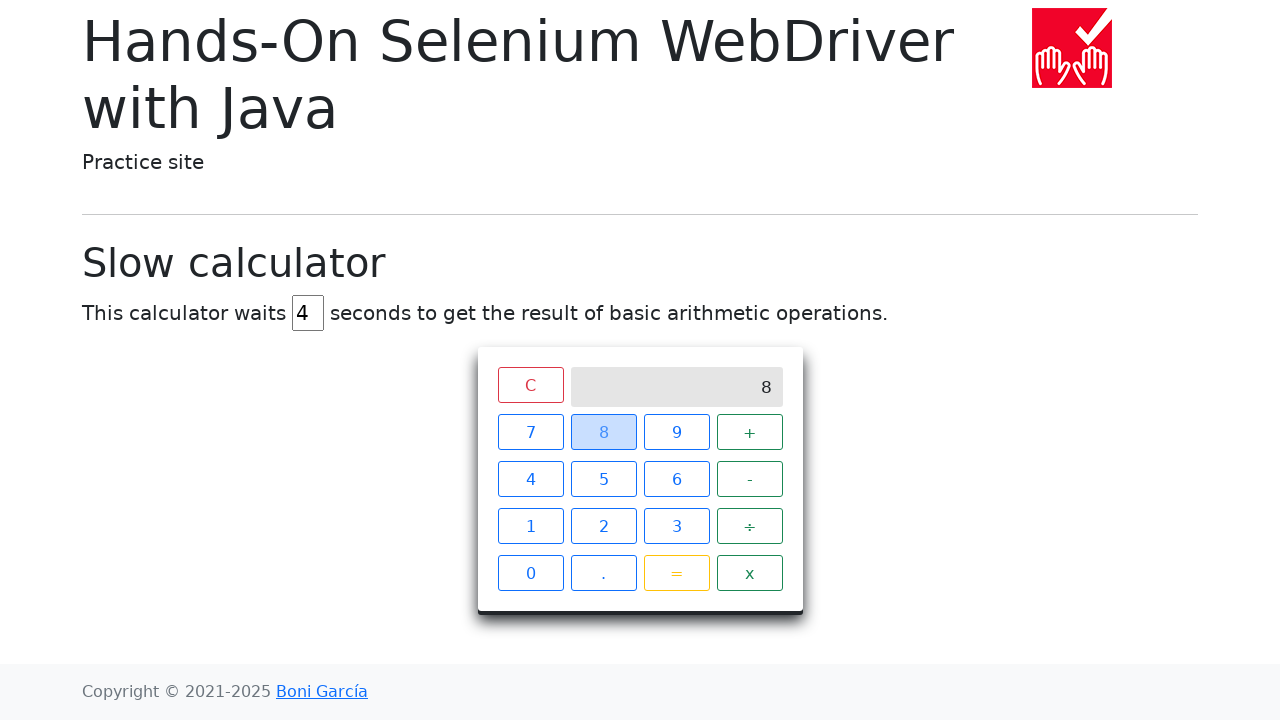

Clicked division operator at (750, 526) on xpath=//span[text() = '÷']
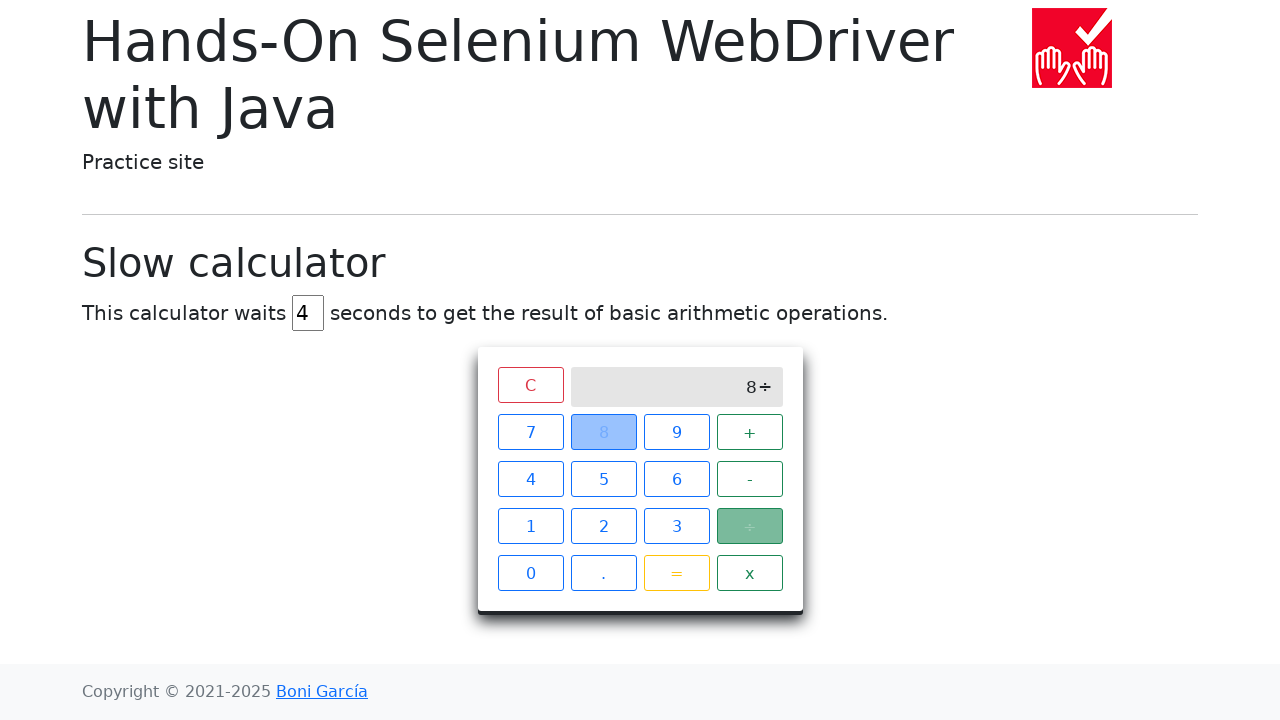

Clicked number 2 at (604, 526) on xpath=//span[text() = '2']
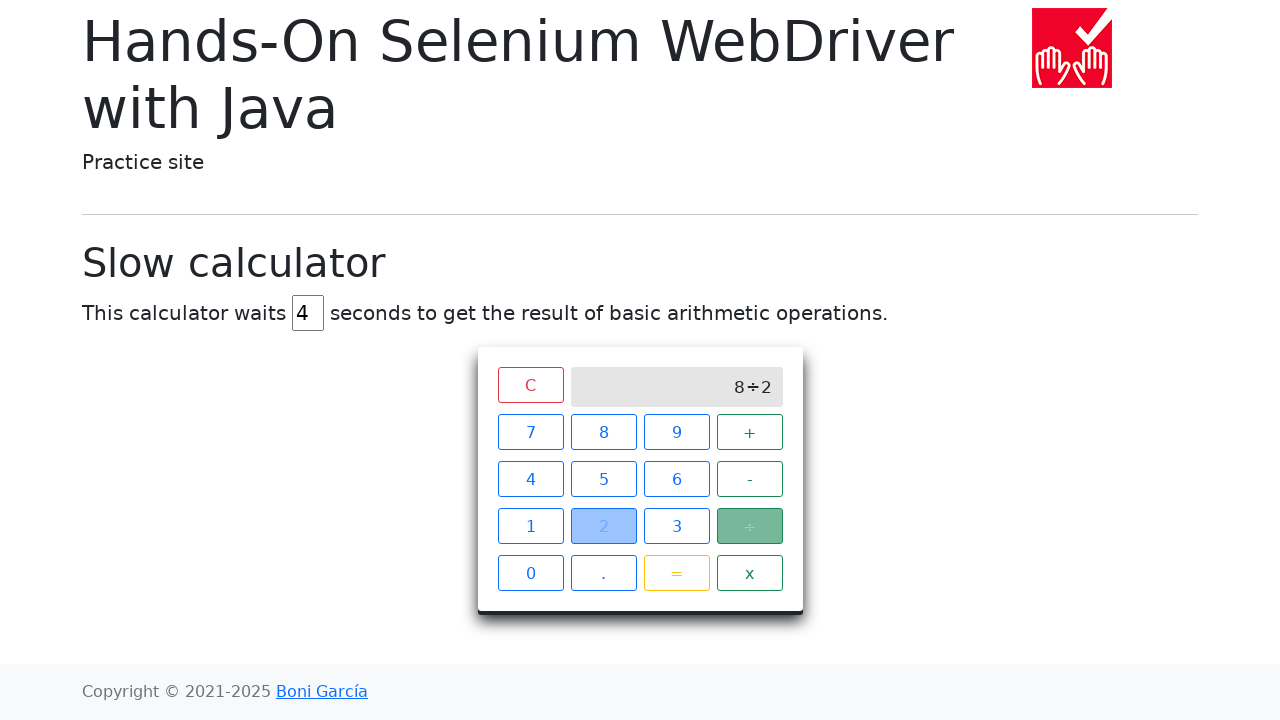

Clicked equals button to calculate 8÷2 at (676, 573) on xpath=//span[text() = '=']
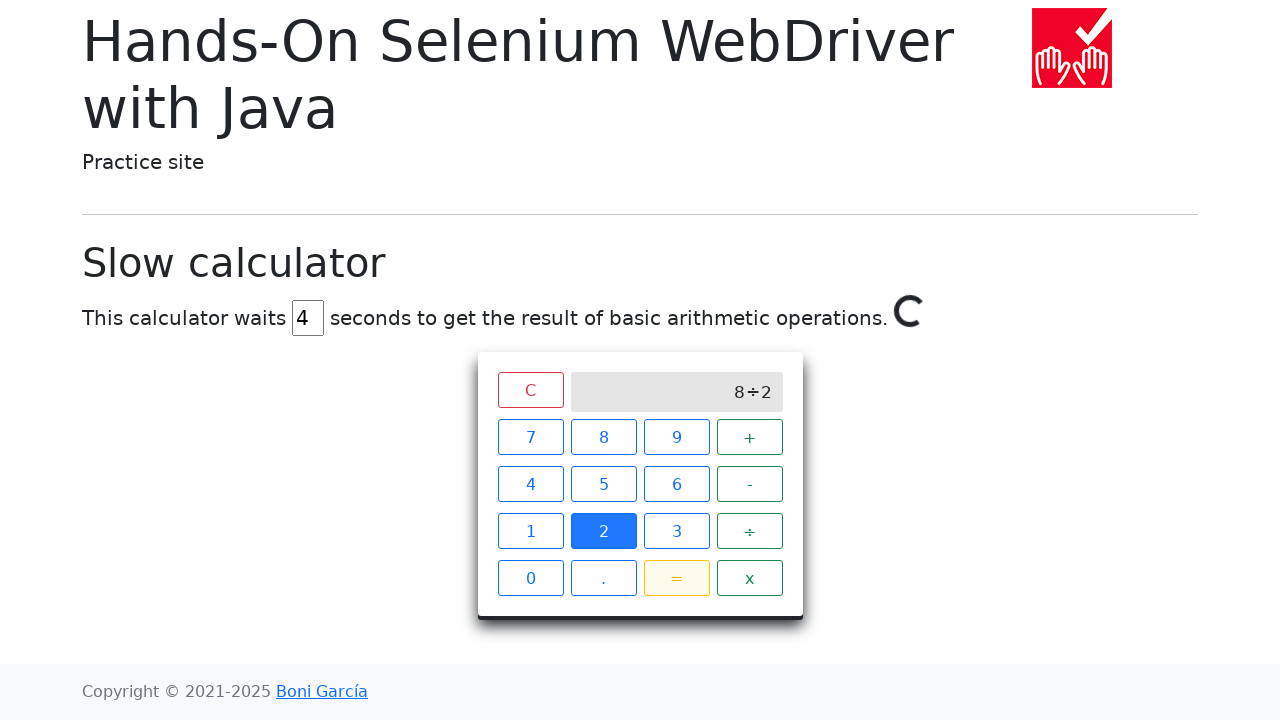

Waited for calculation to complete with result 4
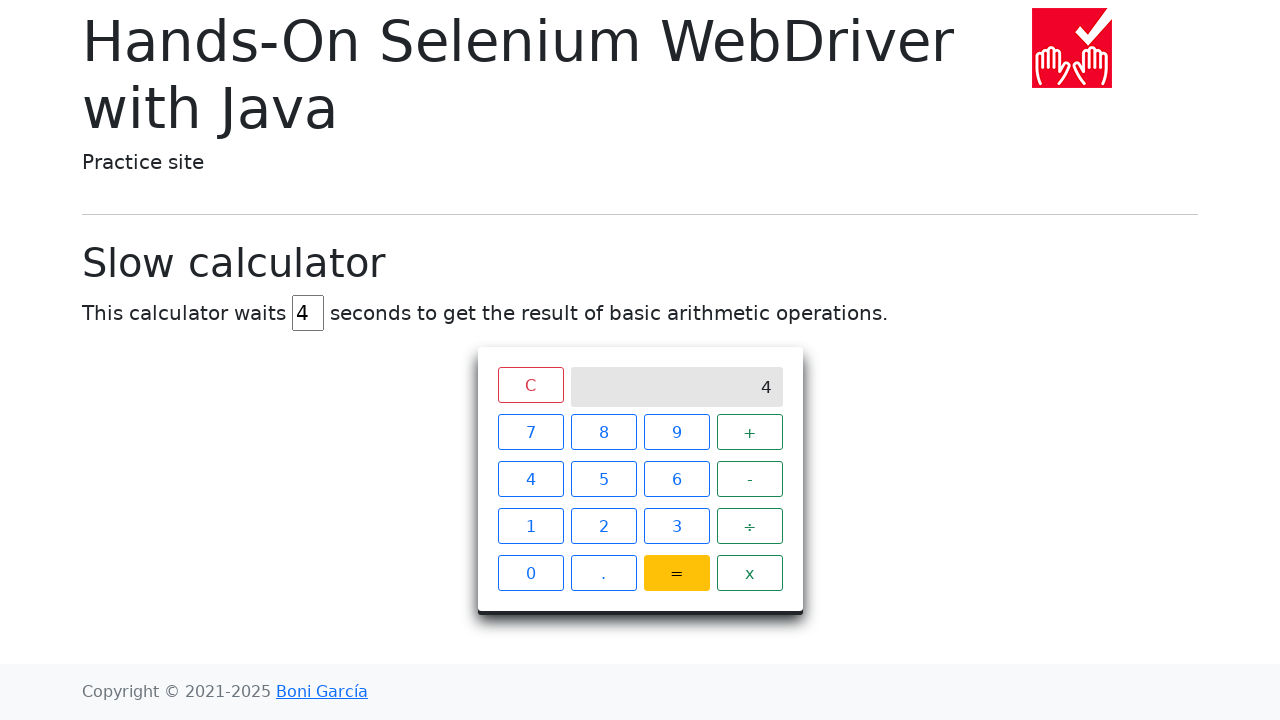

Retrieved result text from calculator screen
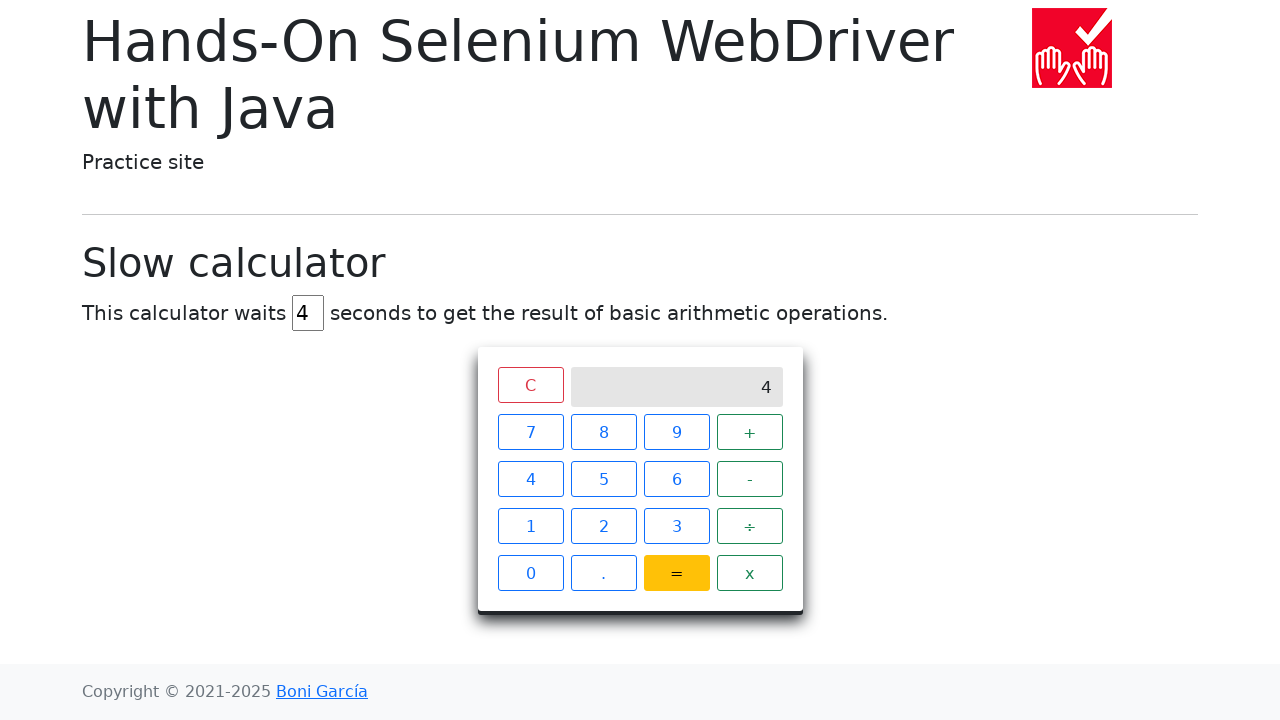

Verified that the result equals 4
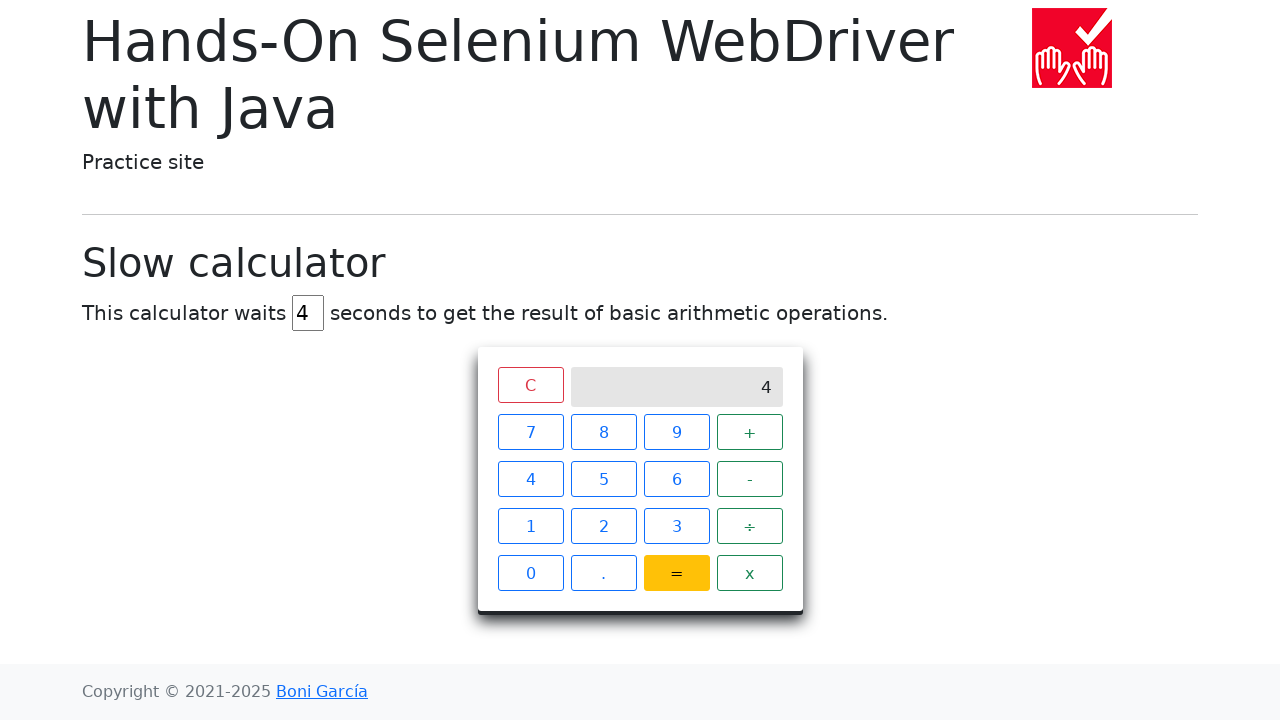

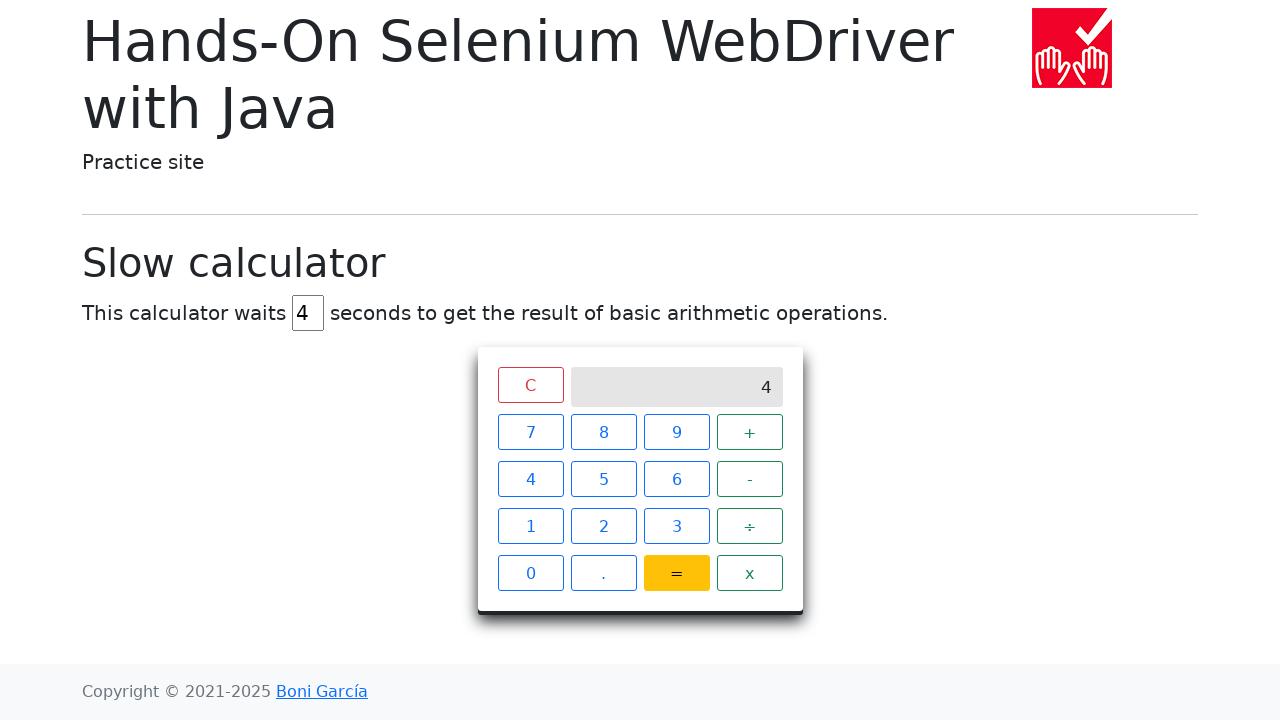